Tests a Todo MVC application workflow including adding tasks, editing, deleting, toggling completion, and clearing completed tasks

Starting URL: https://todomvc4tasj.herokuapp.com/

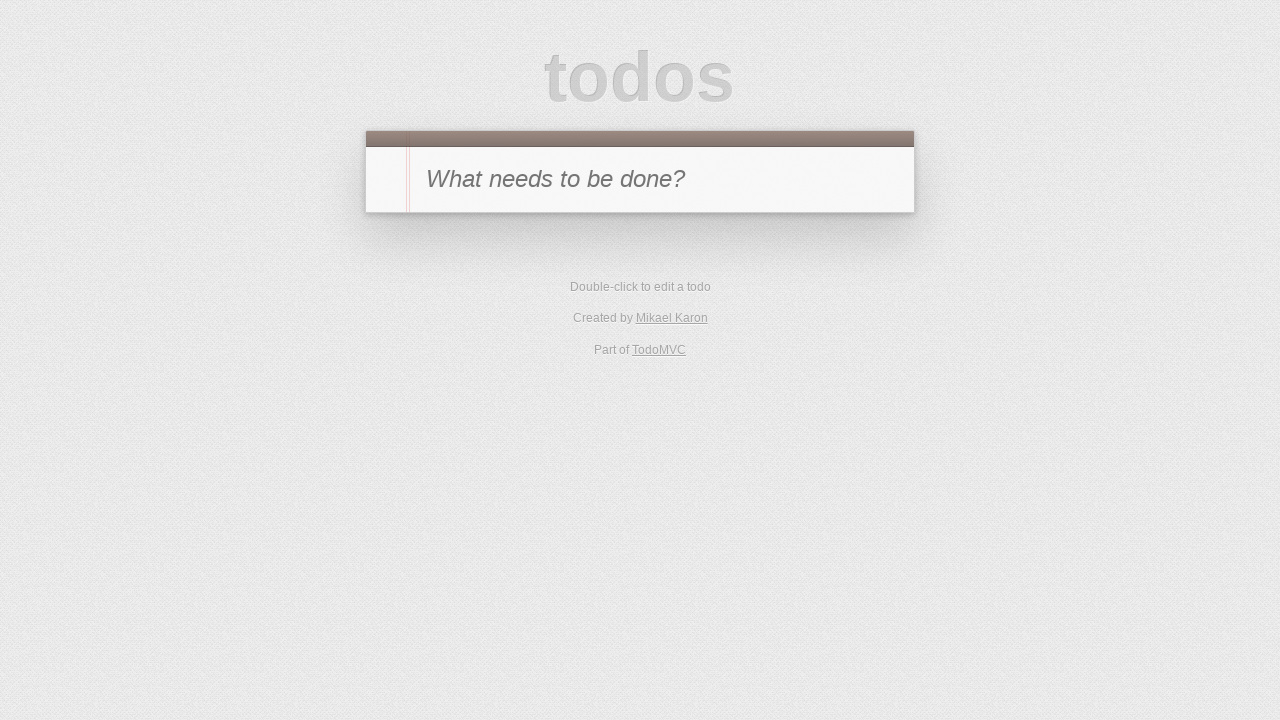

Filled new todo input with '1' on #new-todo
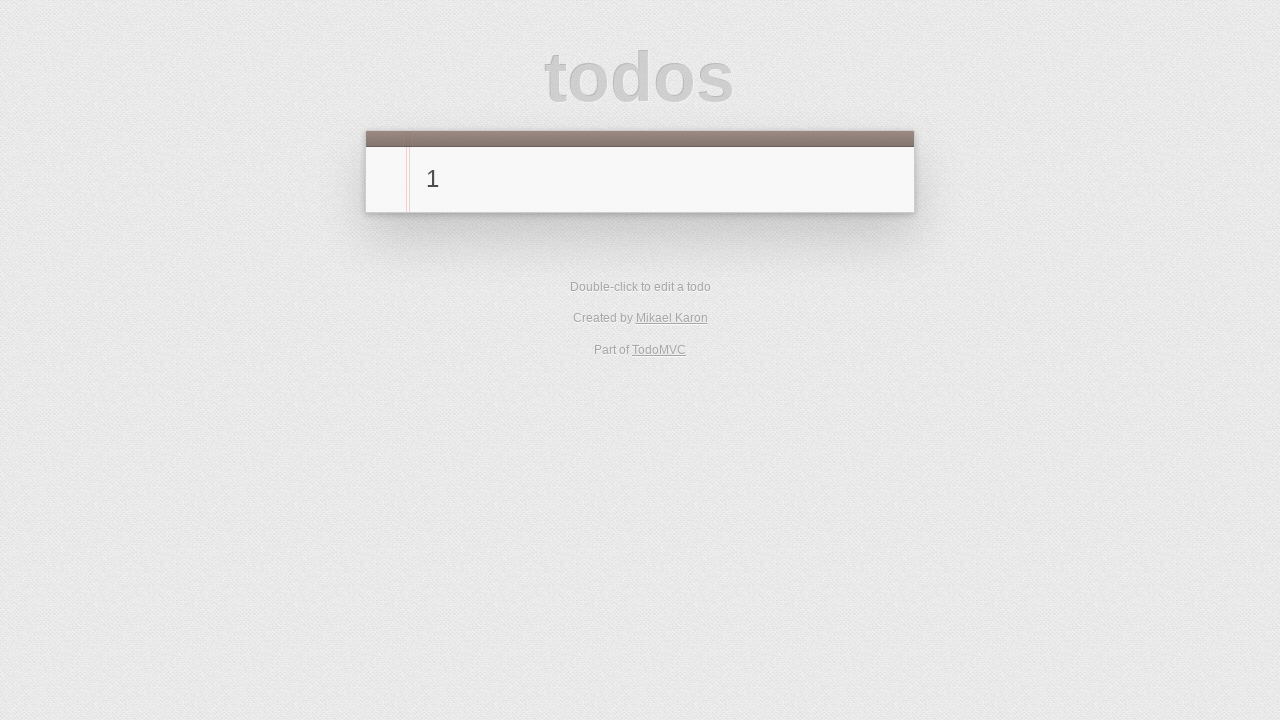

Pressed Enter to add task '1' on #new-todo
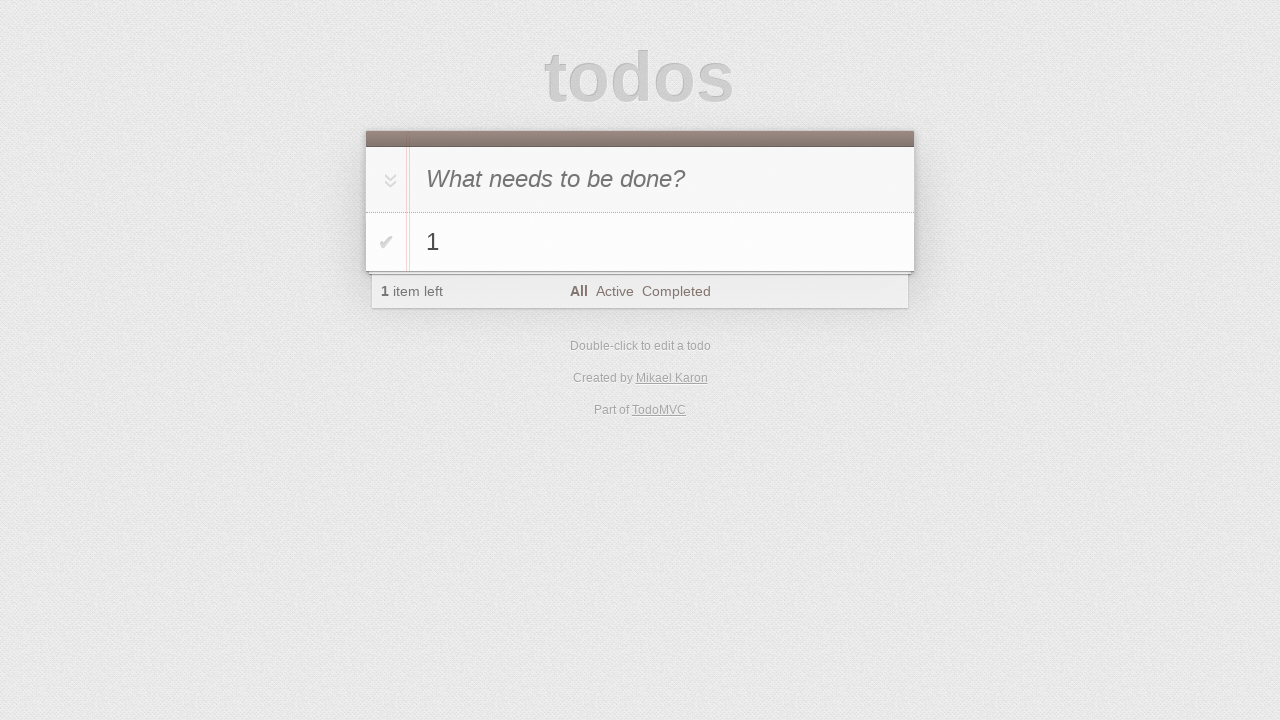

Filled new todo input with '2' on #new-todo
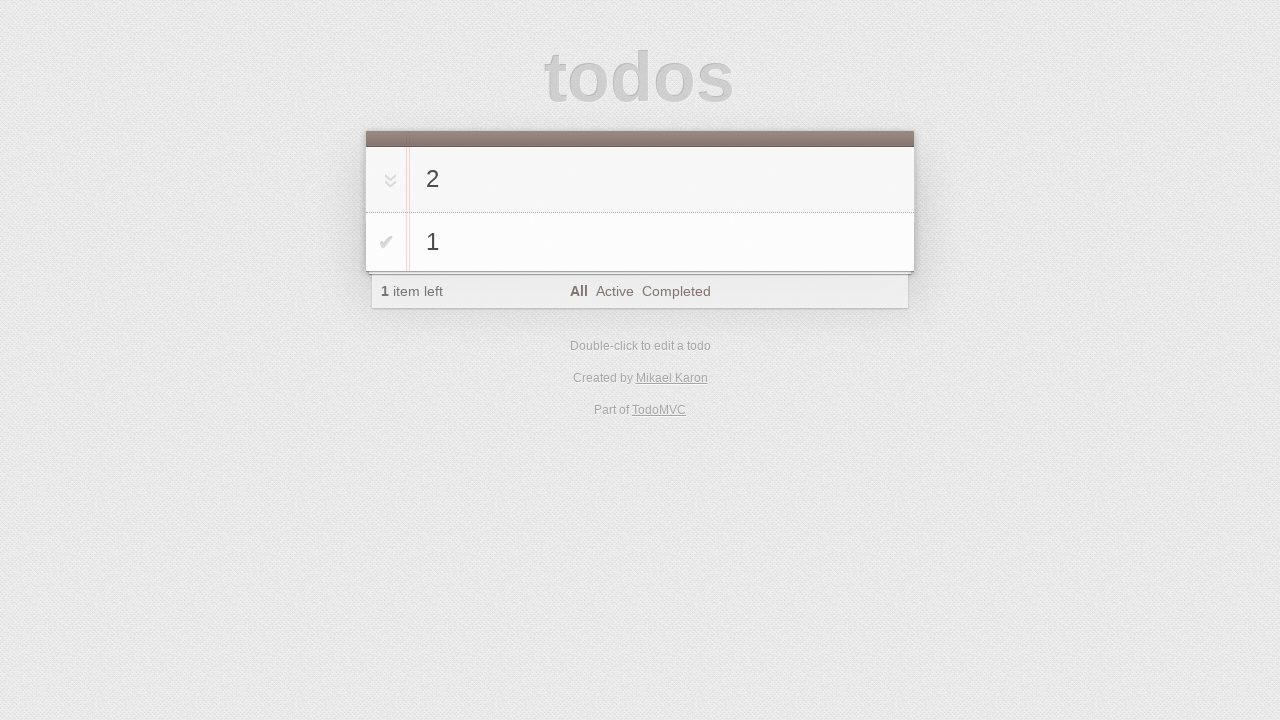

Pressed Enter to add task '2' on #new-todo
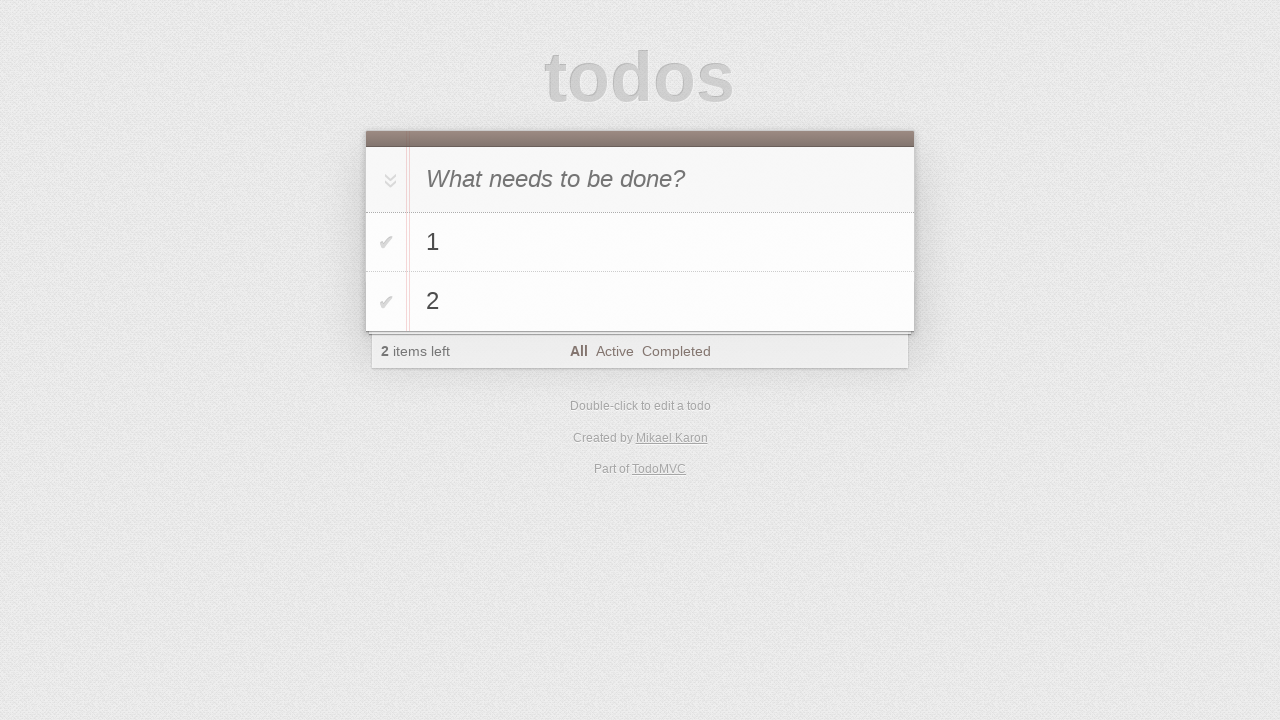

Filled new todo input with '3' on #new-todo
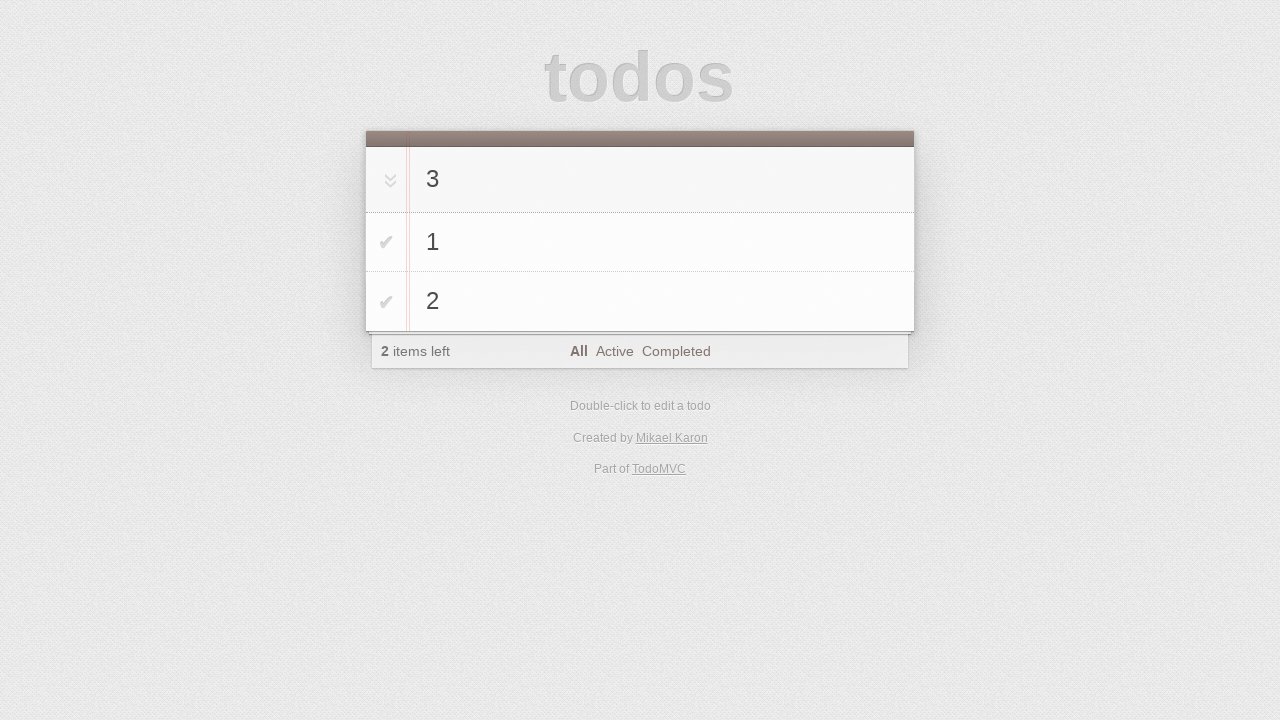

Pressed Enter to add task '3' on #new-todo
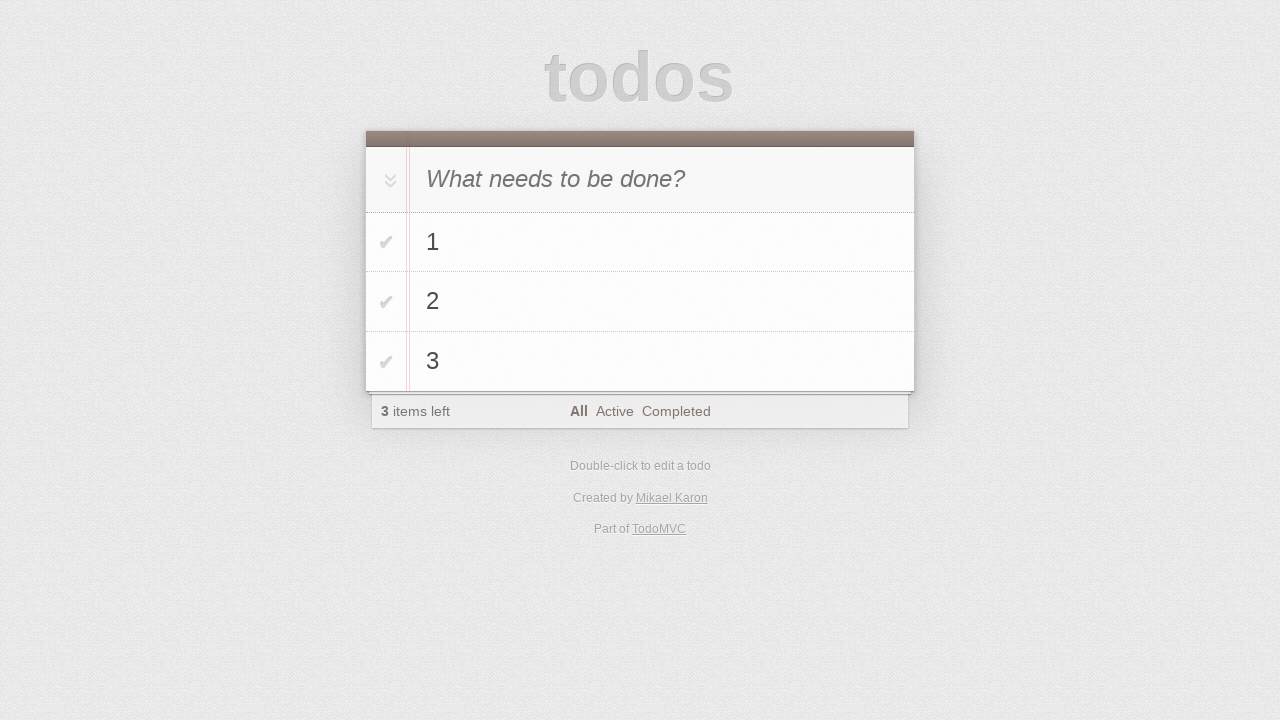

Filled new todo input with '4' on #new-todo
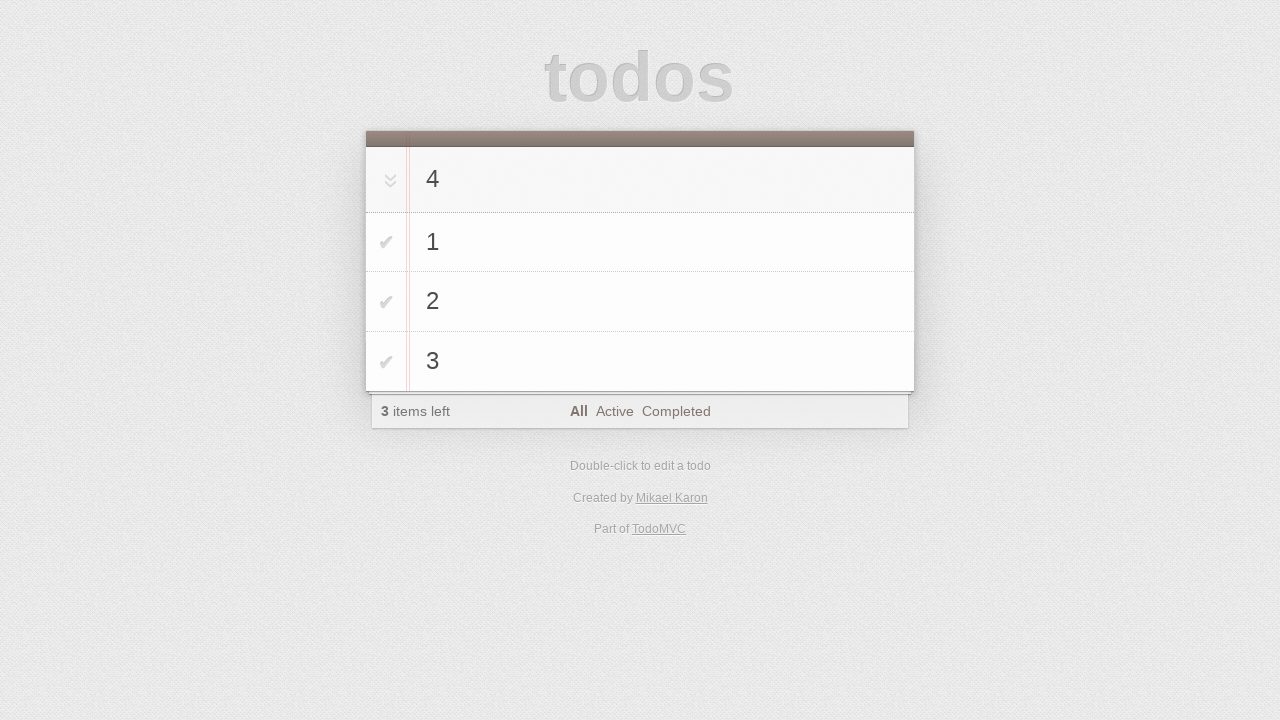

Pressed Enter to add task '4' on #new-todo
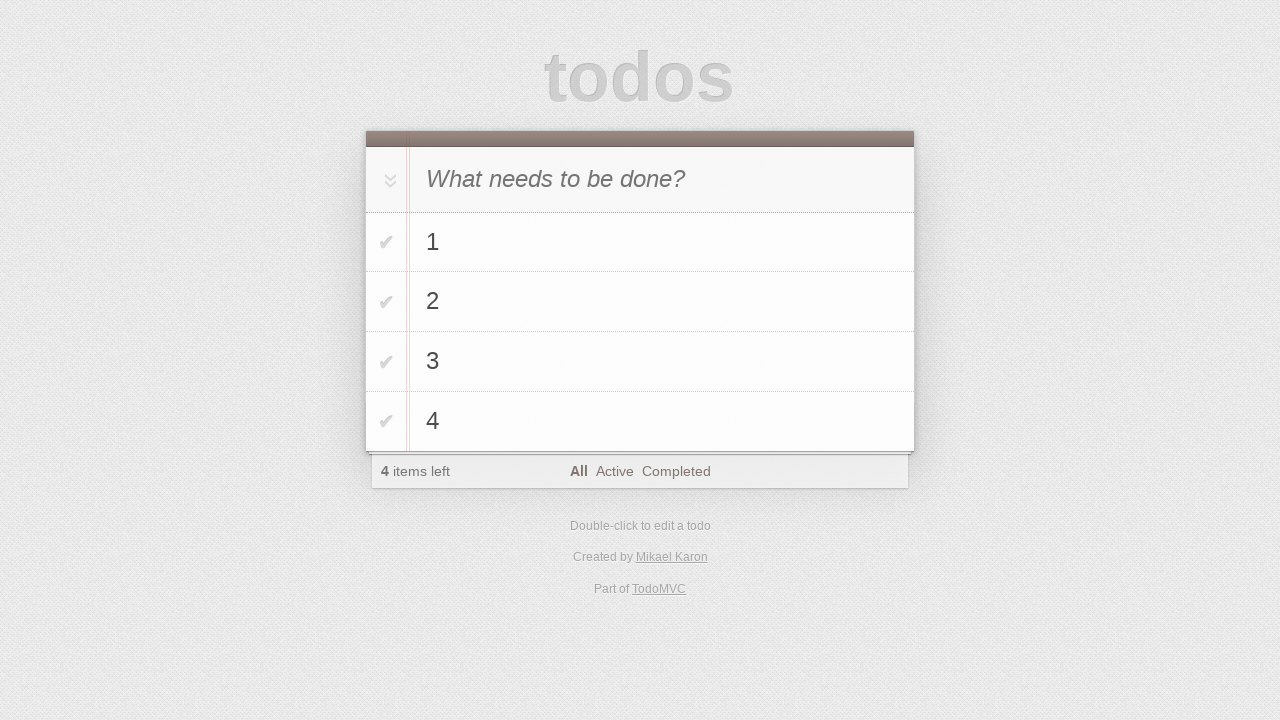

Double-clicked task '2' to enter edit mode at (640, 302) on #todo-list li >> internal:has-text="2"i
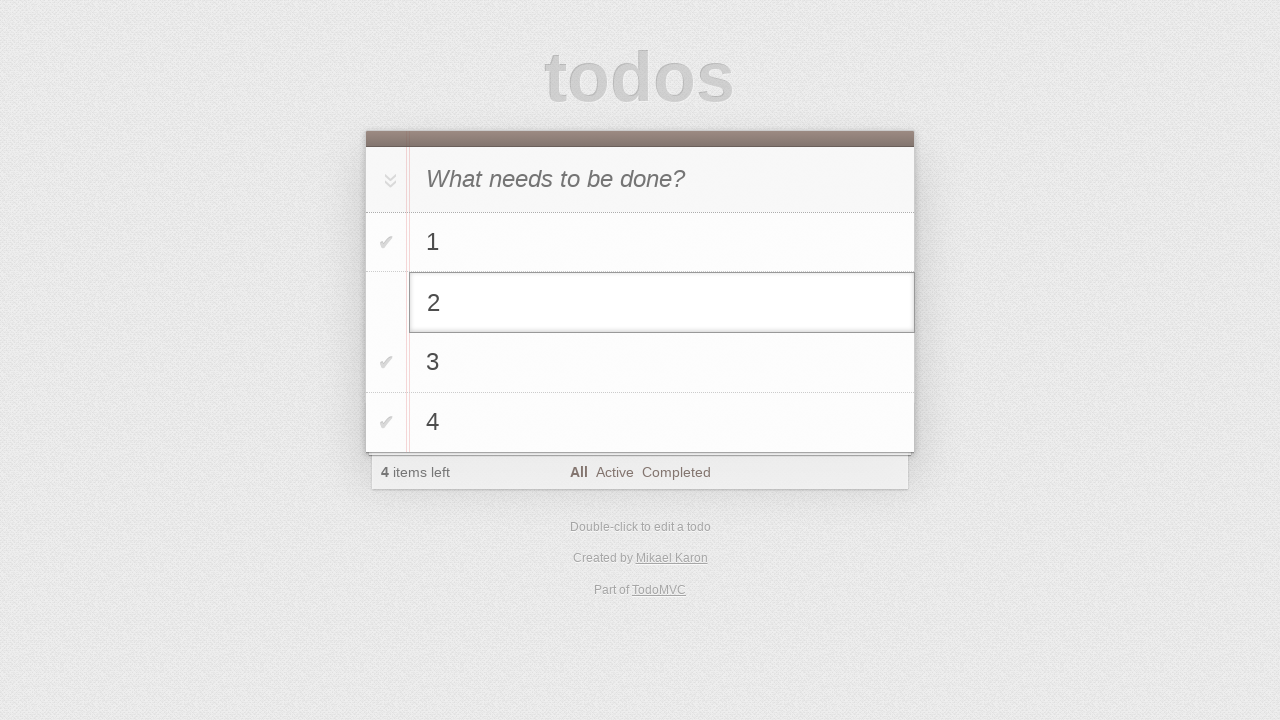

Filled edit field with '5' to rename task on #todo-list li.editing .edit
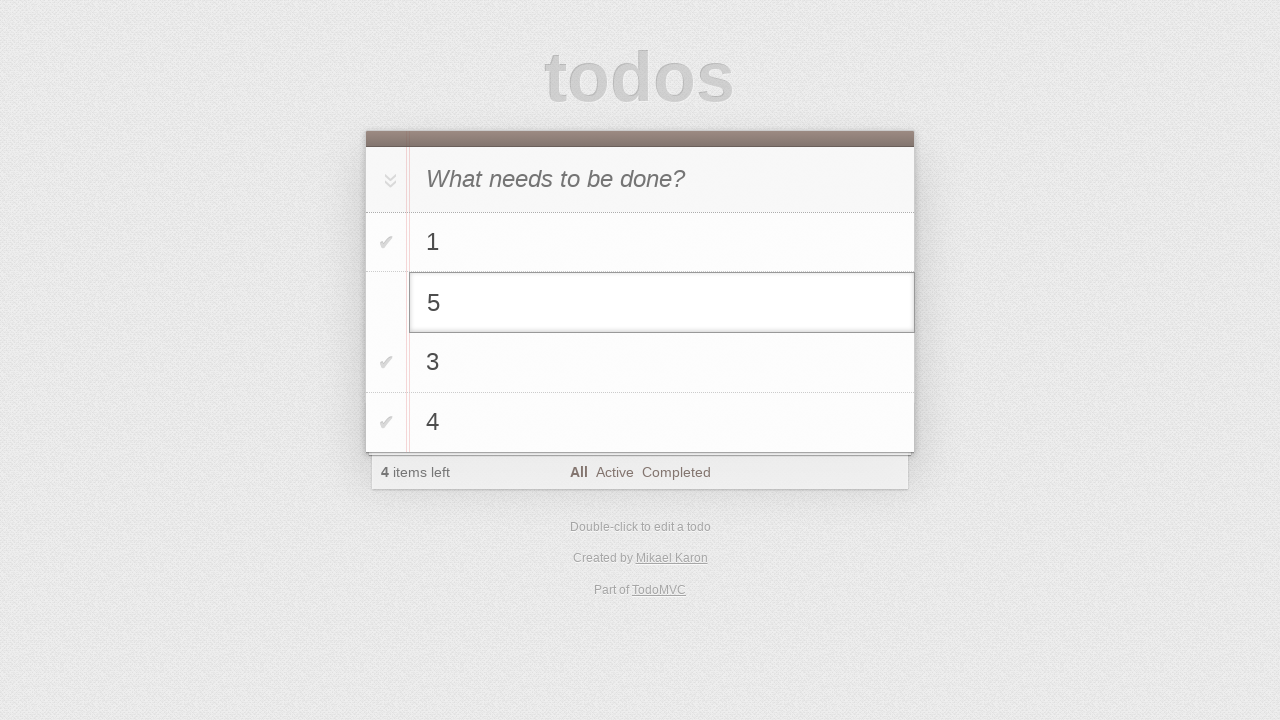

Pressed Enter to confirm task edit from '2' to '5' on #todo-list li.editing .edit
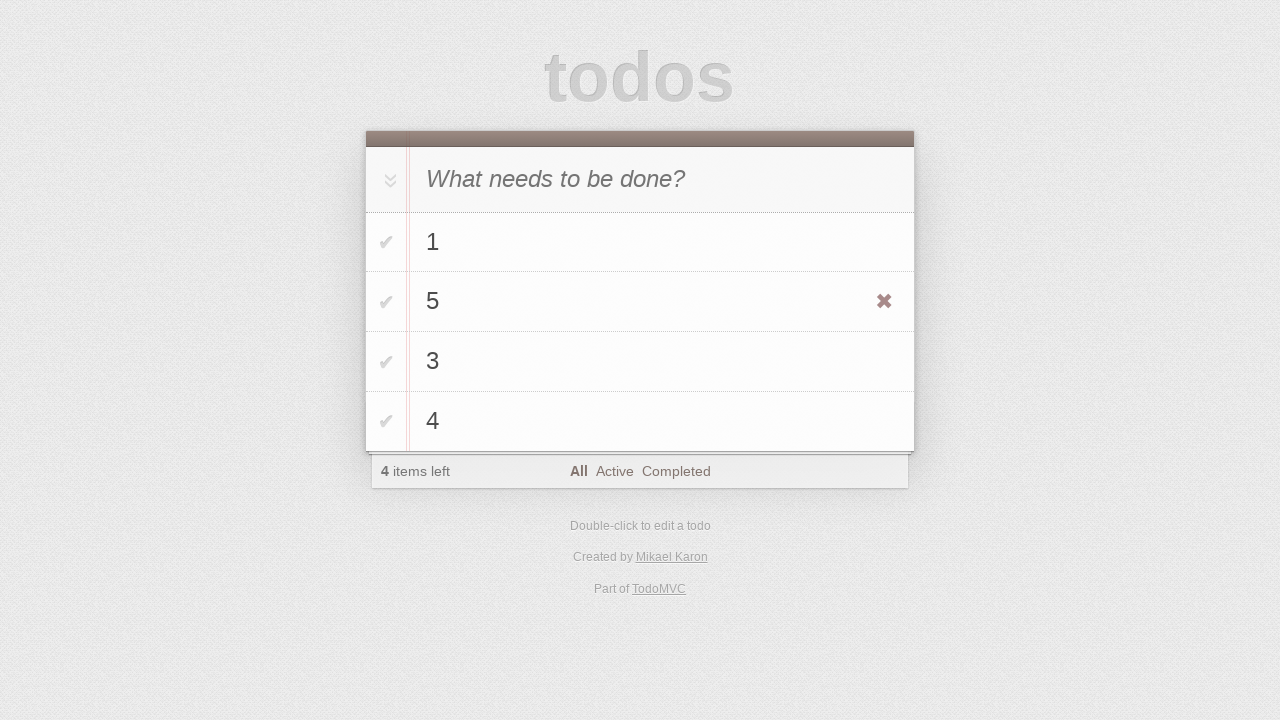

Hovered over task '5' to reveal delete button at (640, 302) on #todo-list li >> internal:has-text="5"i
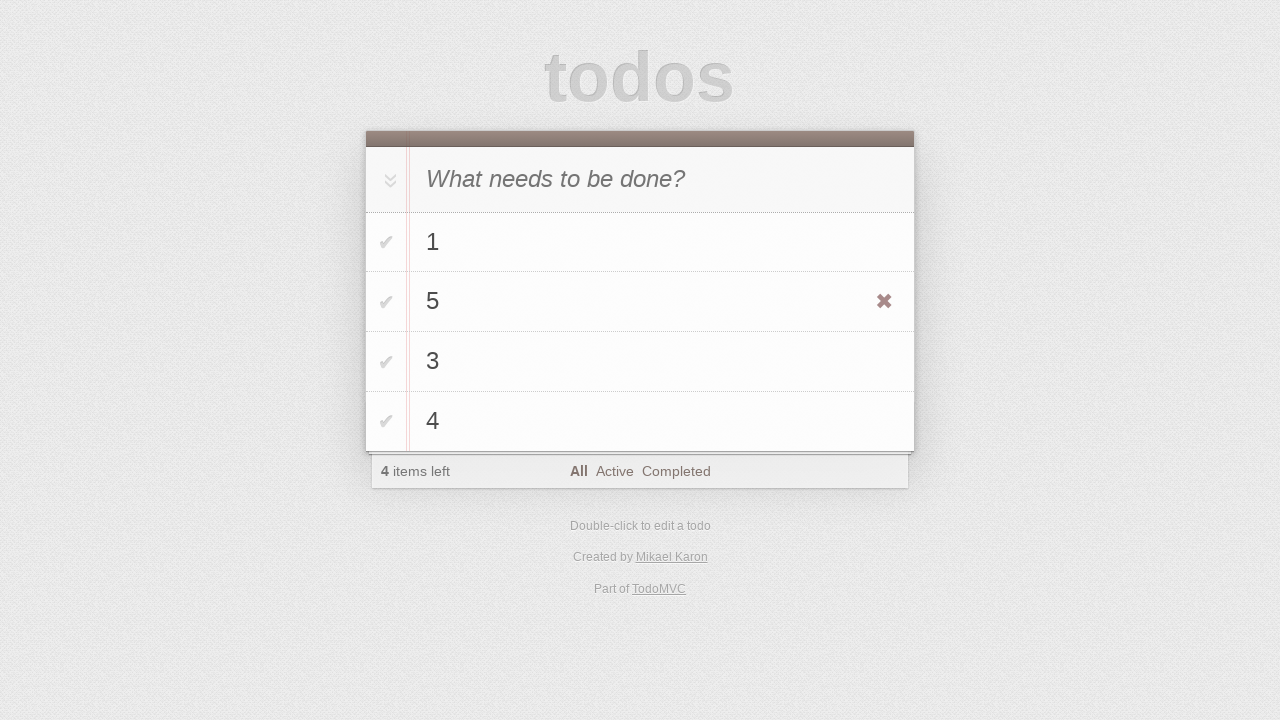

Clicked delete button to remove task '5' at (884, 302) on #todo-list li >> internal:has-text="5"i >> .destroy
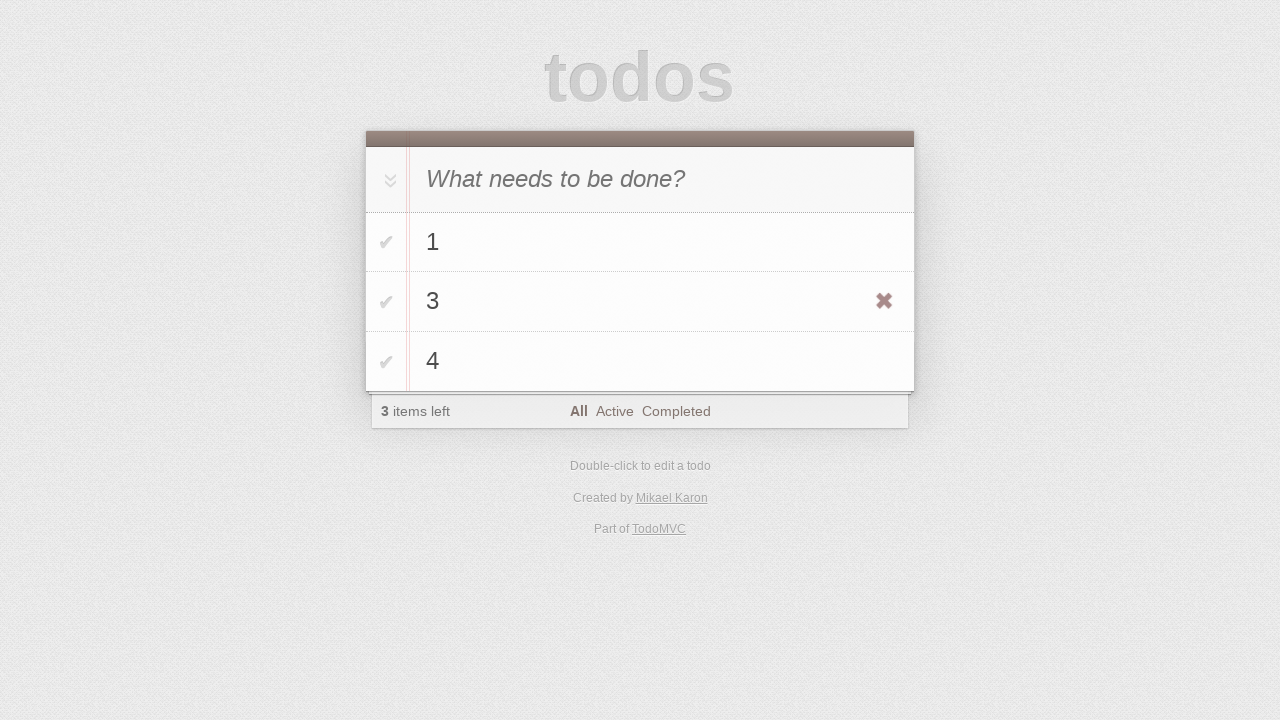

Hovered over task '3' at (640, 302) on #todo-list li >> internal:has-text="3"i
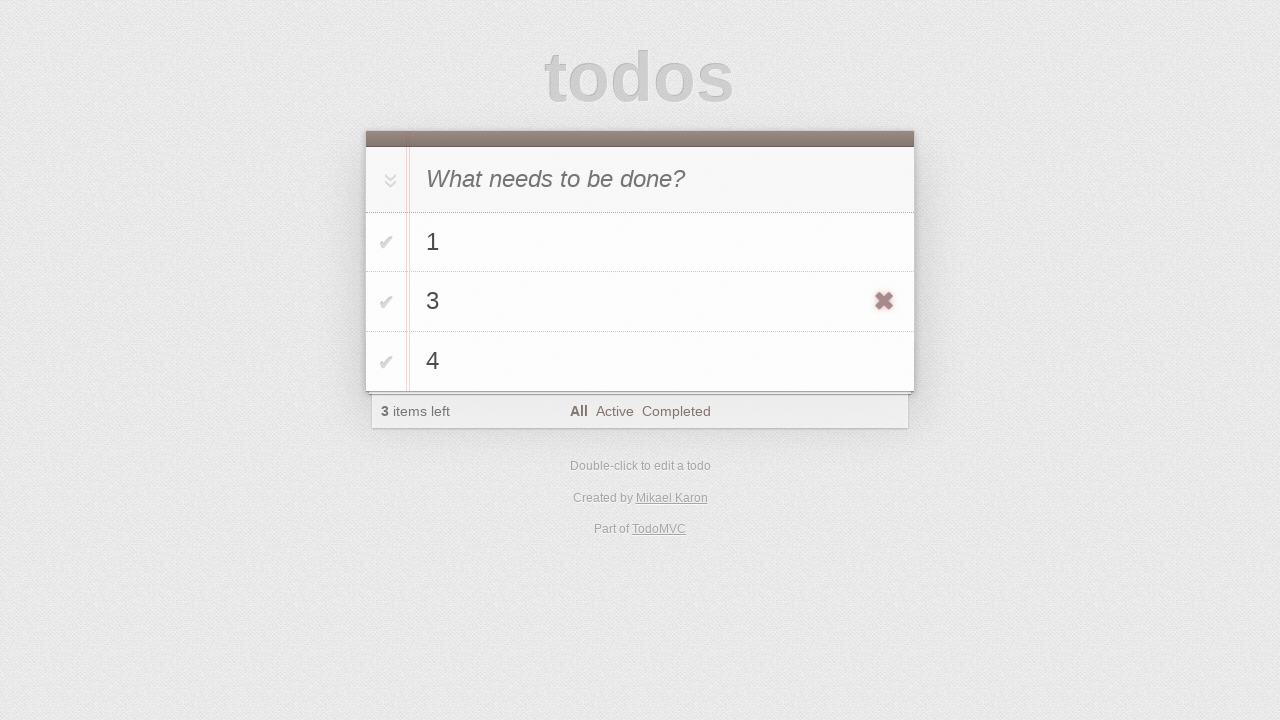

Clicked toggle checkbox to mark task '3' as completed at (386, 302) on #todo-list li >> internal:has-text="3"i >> .toggle
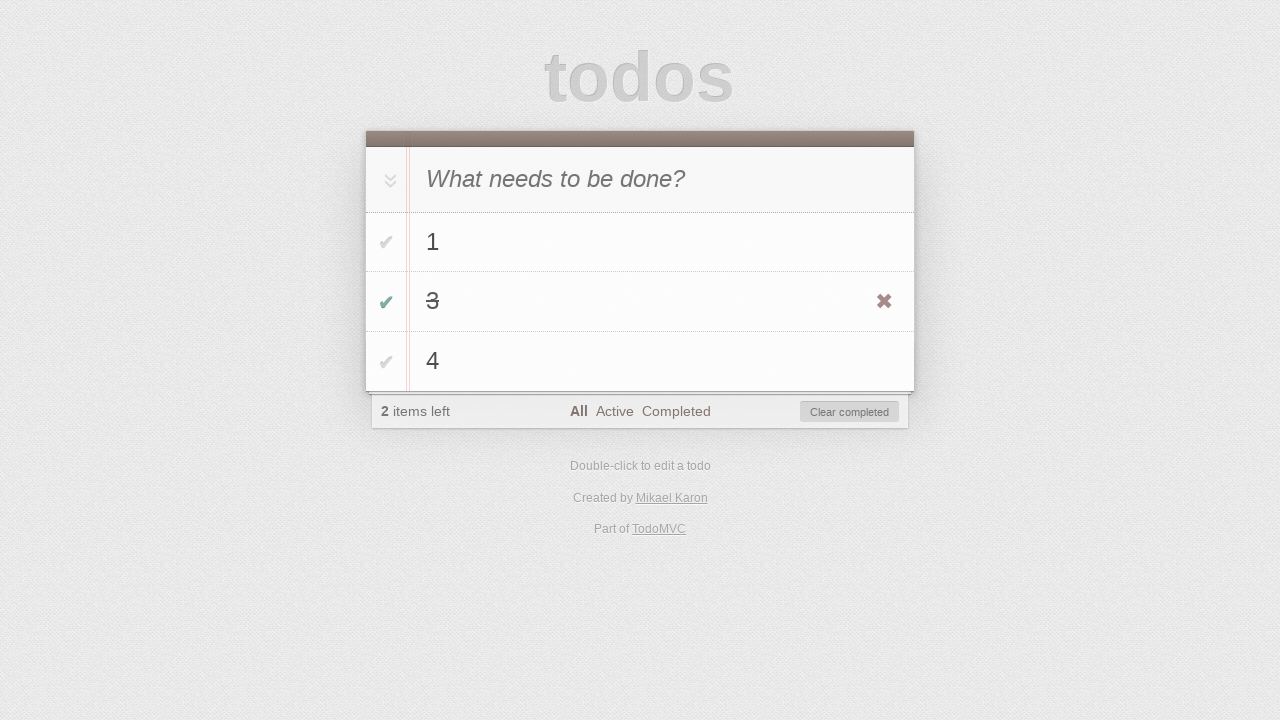

Clicked 'Clear completed' button to remove completed task '3' at (850, 412) on #clear-completed
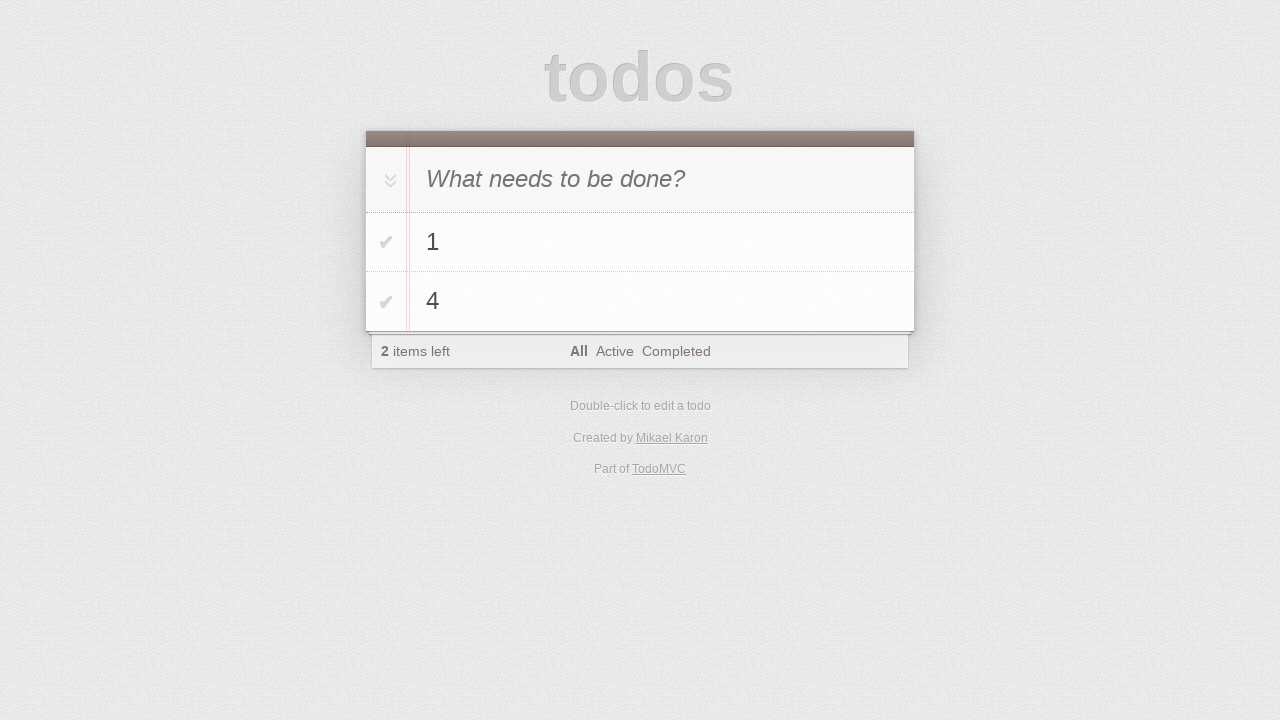

Clicked 'Toggle all' button to mark remaining tasks as completed at (388, 180) on #toggle-all
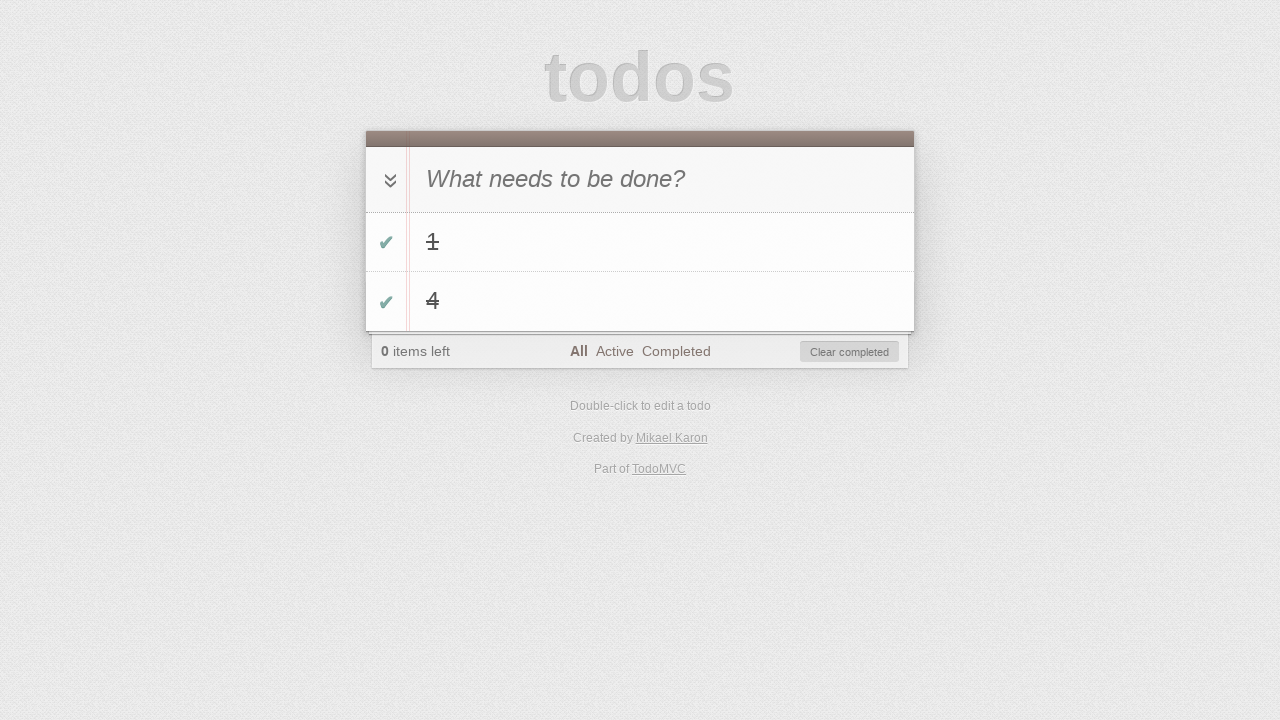

Clicked 'Clear completed' button to remove all completed tasks at (850, 352) on #clear-completed
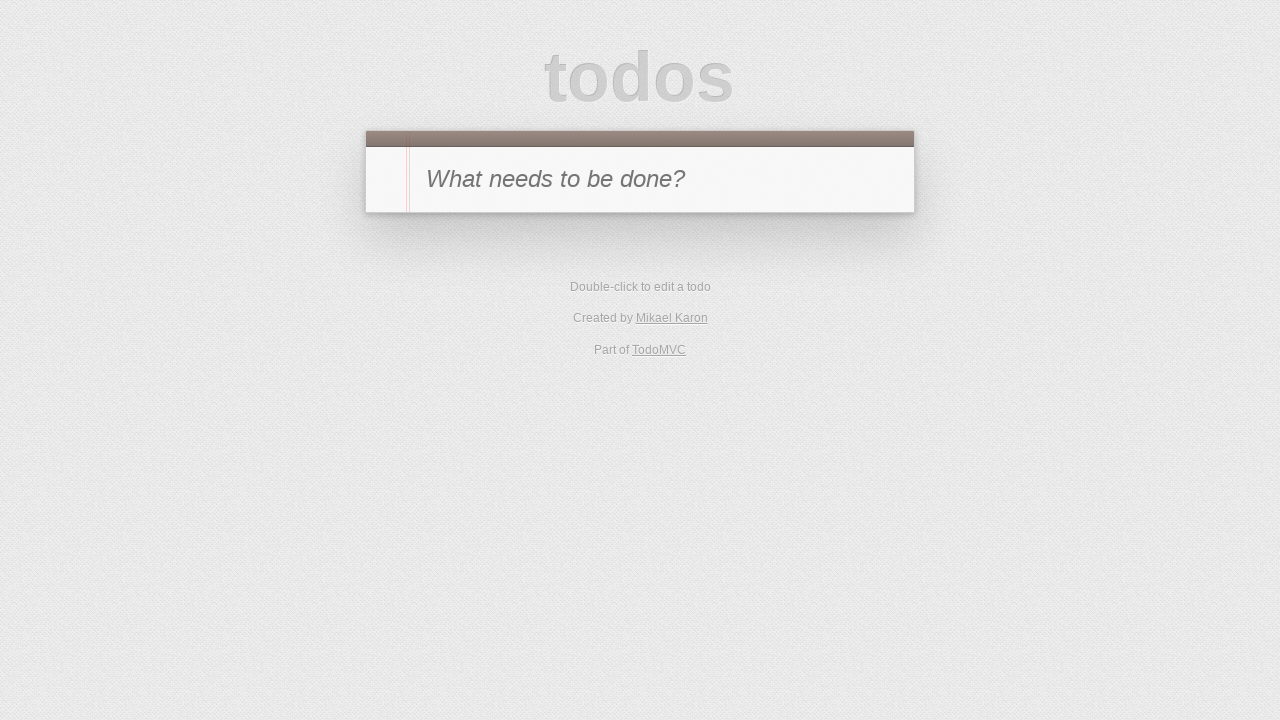

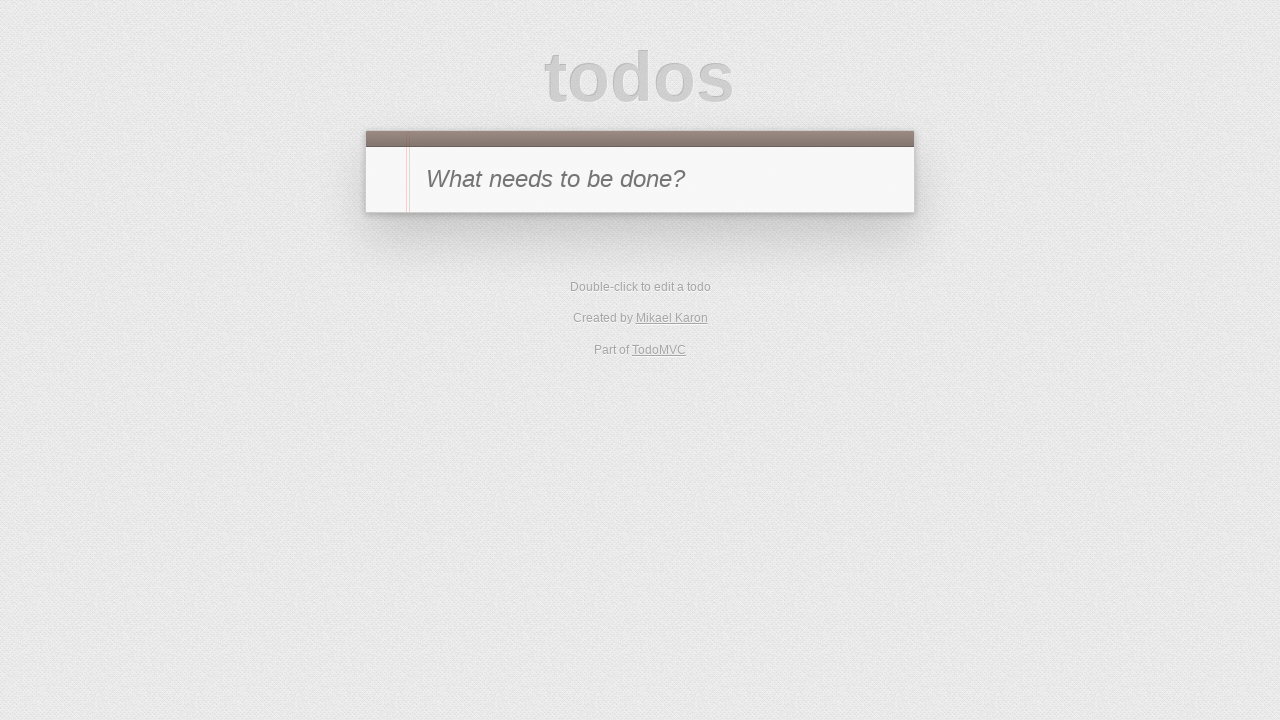